Performs drag and drop action from source element to target element

Starting URL: https://demoqa.com/droppable

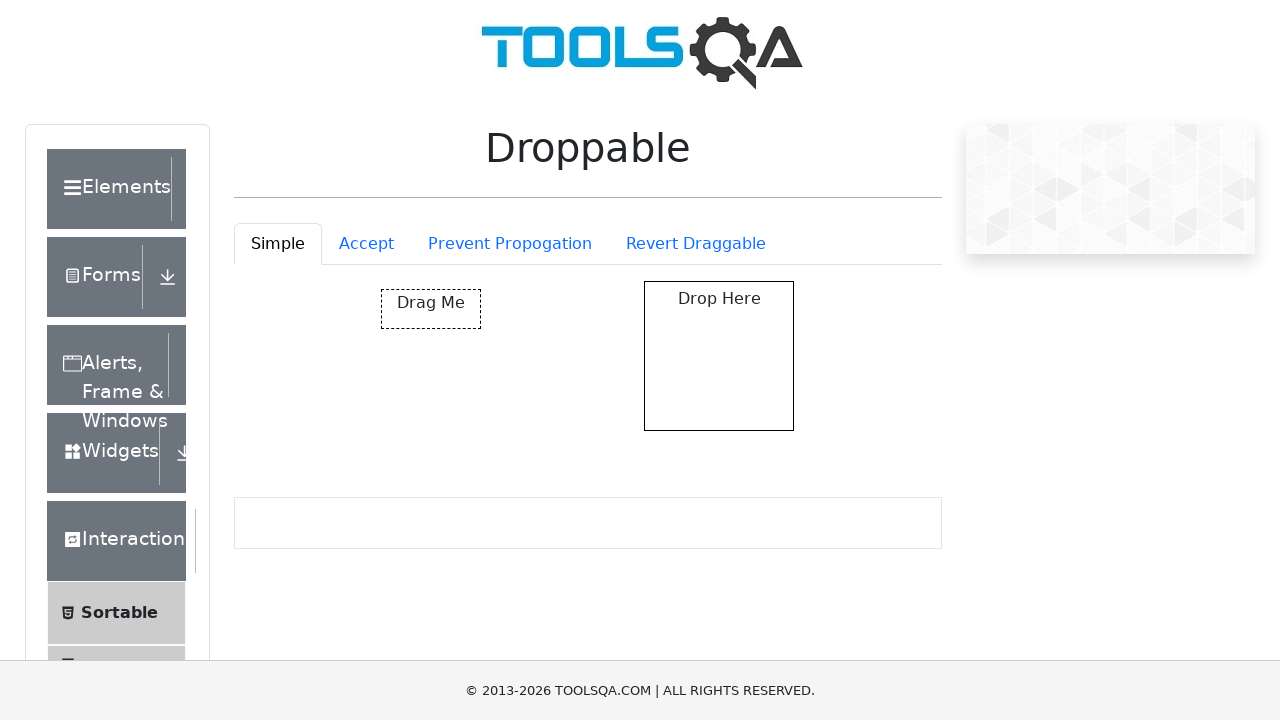

Navigated to droppable demo page
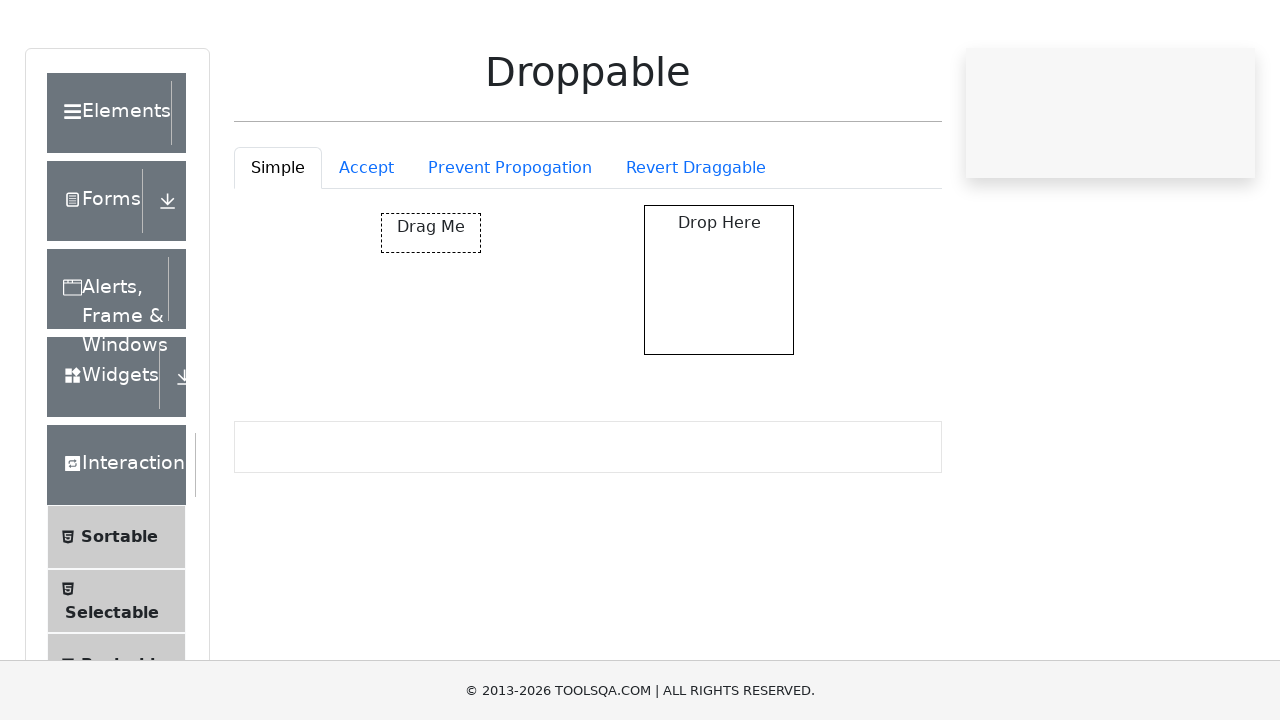

Performed drag and drop action from source element to target element at (719, 356)
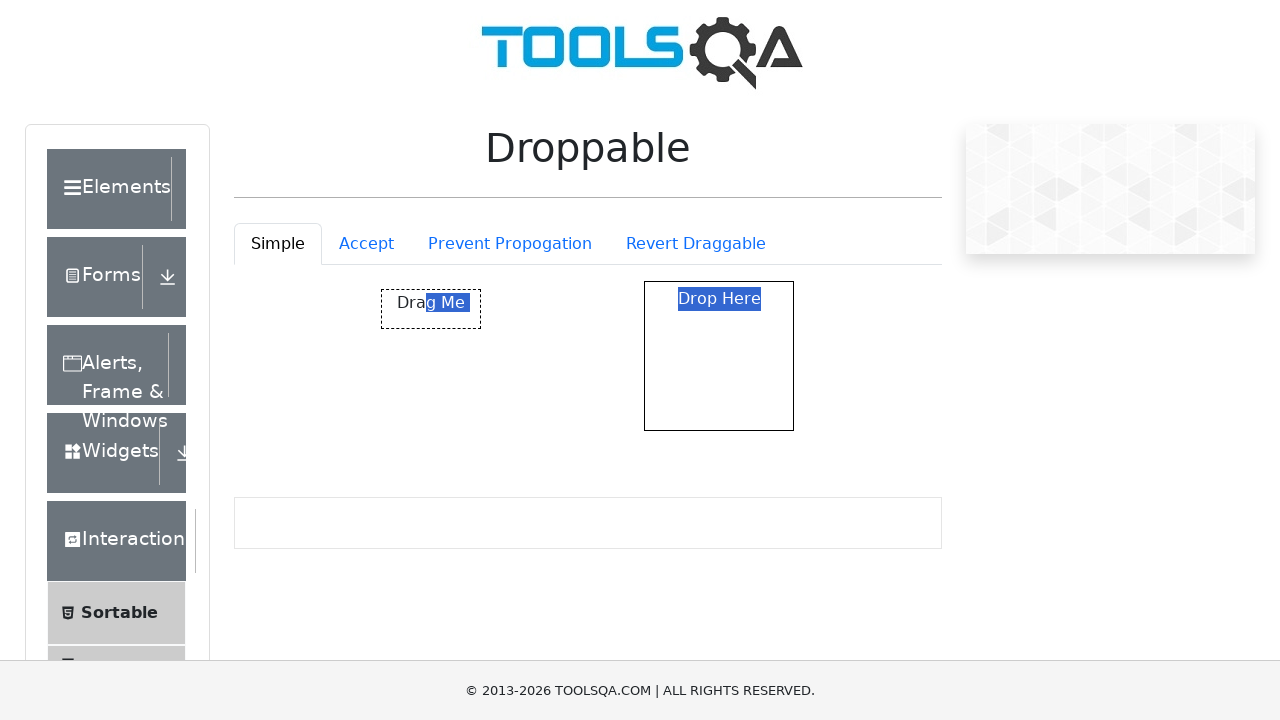

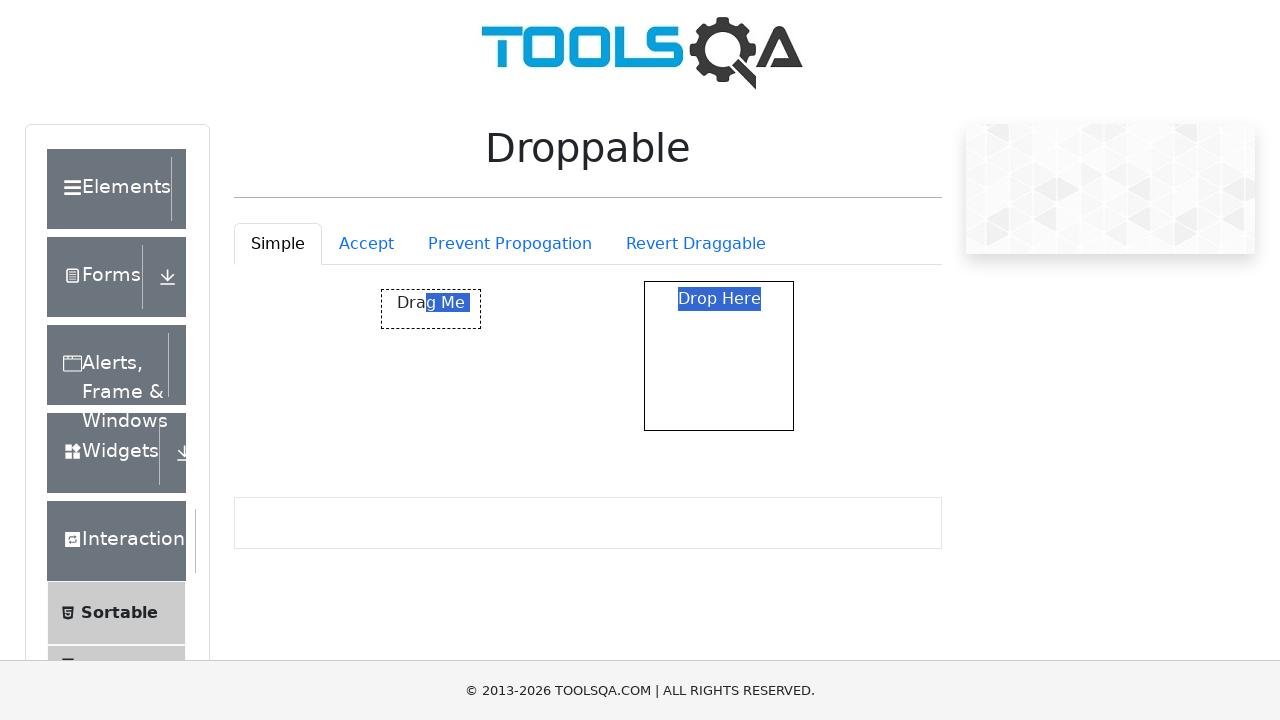